Tests file upload functionality by selecting a file and submitting the upload form

Starting URL: https://the-internet.herokuapp.com/upload

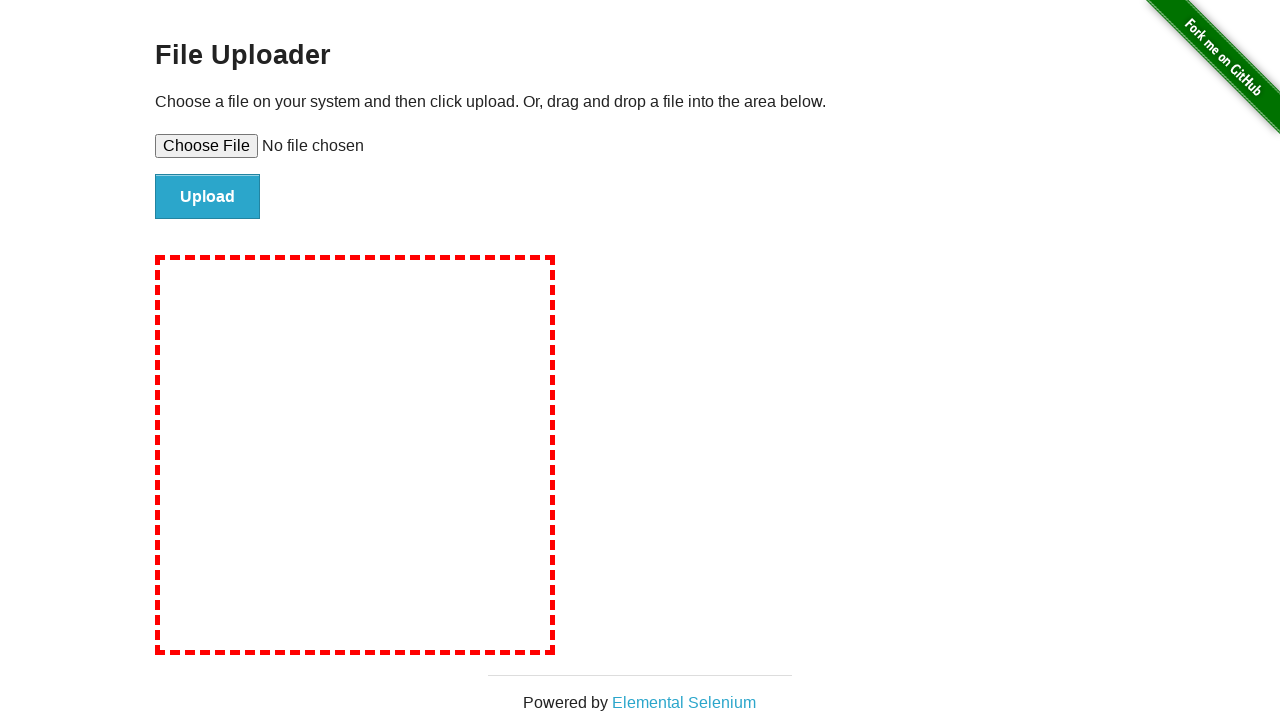

Selected temporary test file for upload
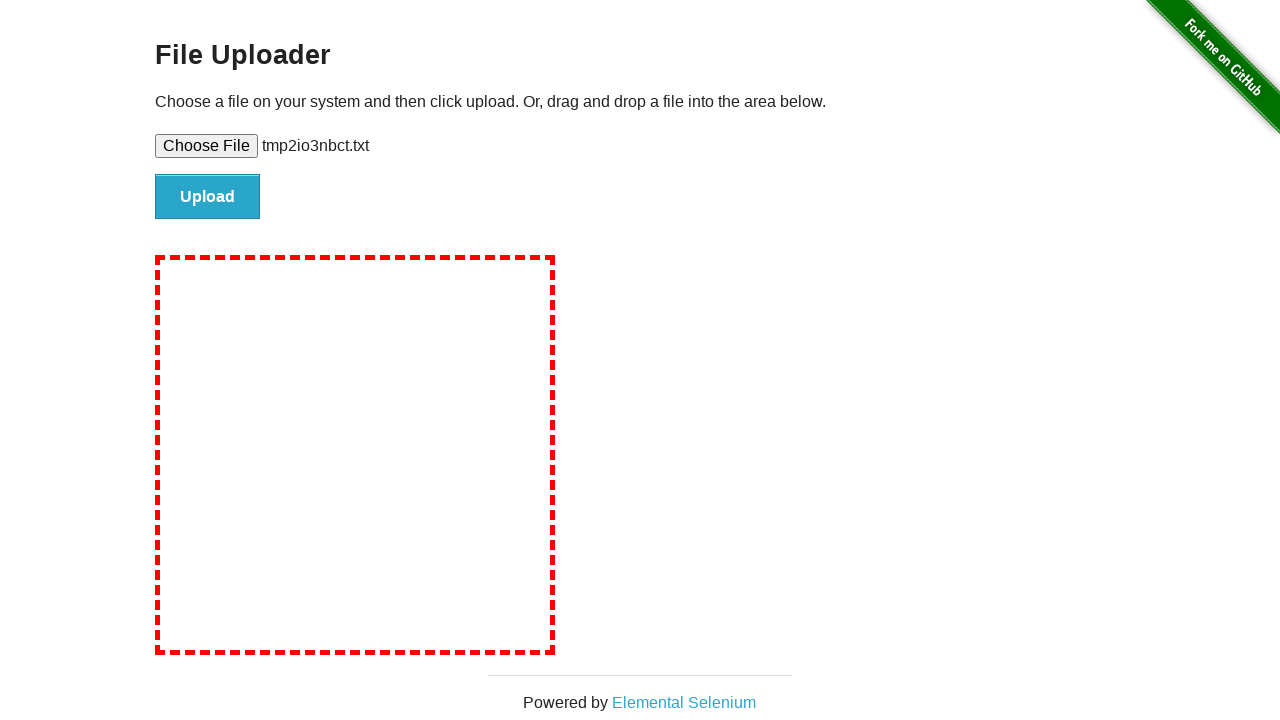

Clicked the file submit button at (208, 197) on input#file-submit
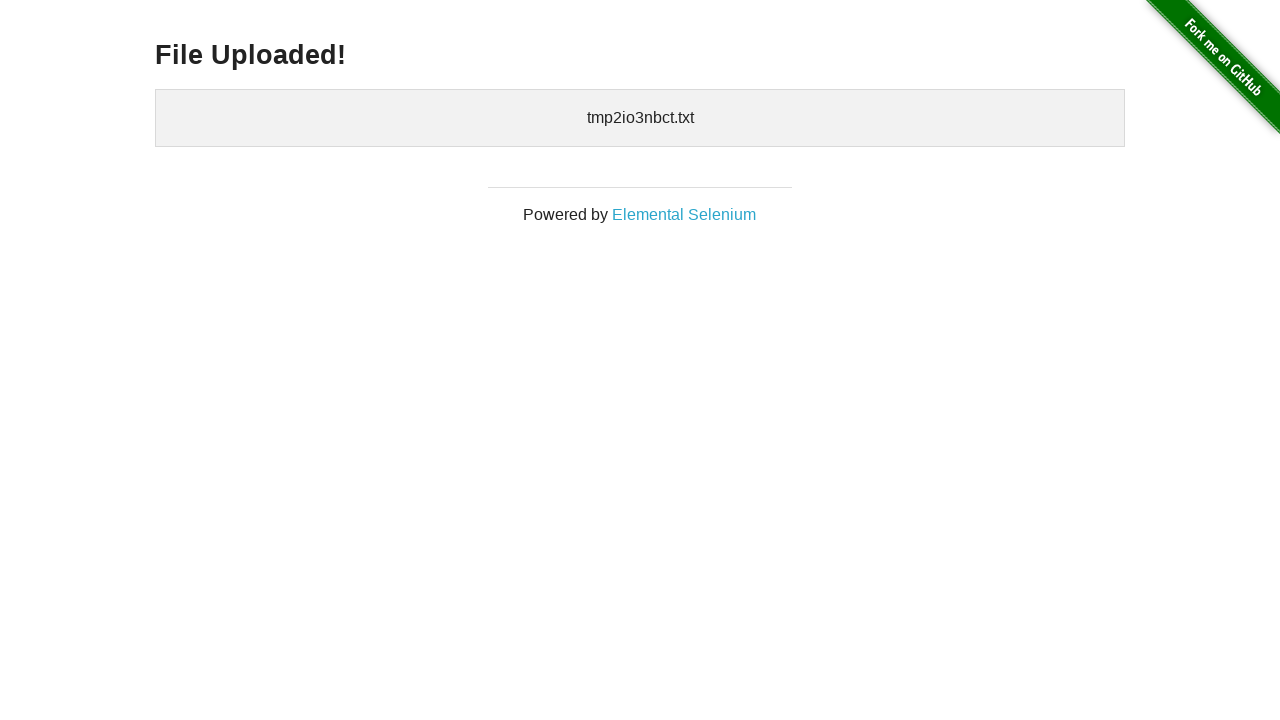

Upload confirmation message appeared
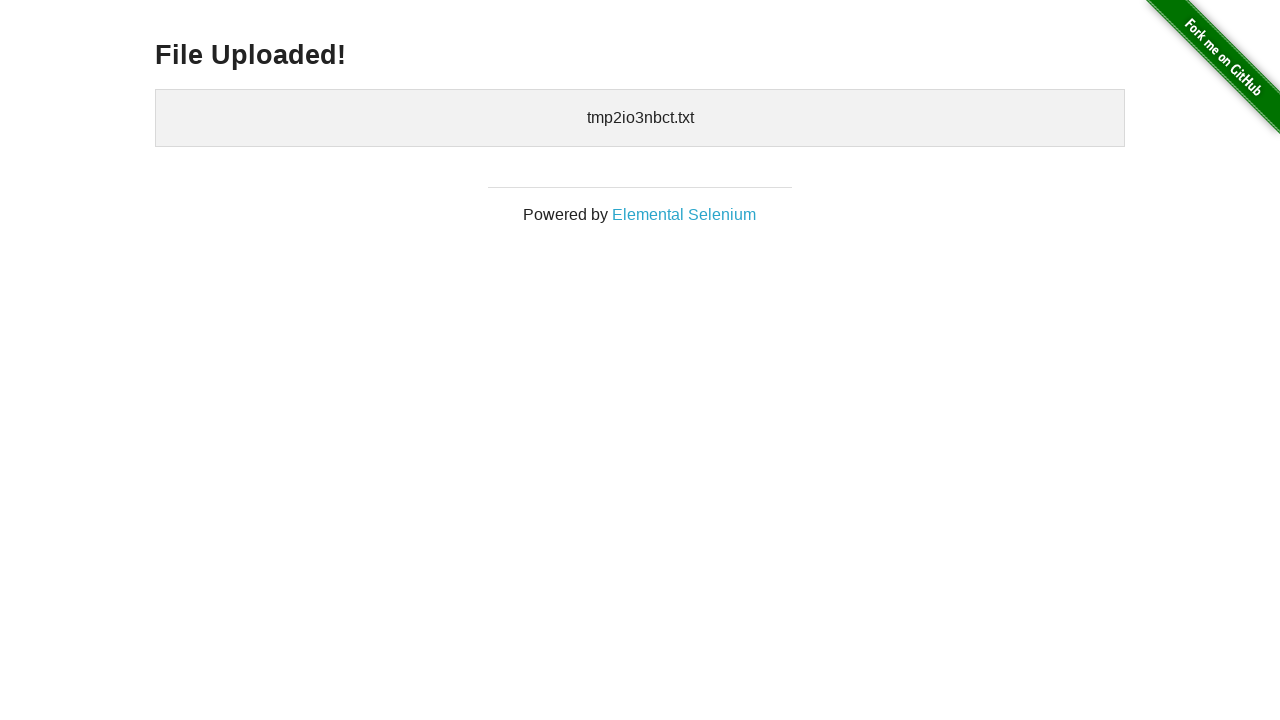

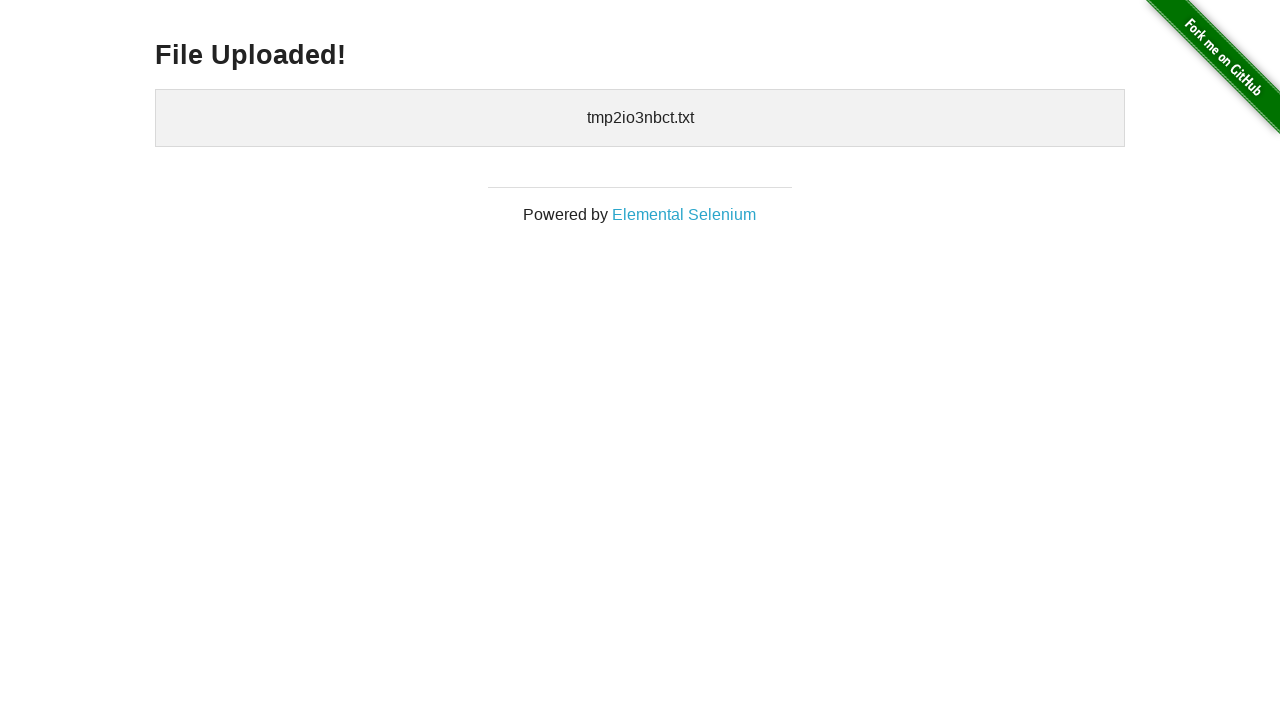